Tests accepting a simple JavaScript alert and verifies the success message

Starting URL: https://the-internet.herokuapp.com/javascript_alerts

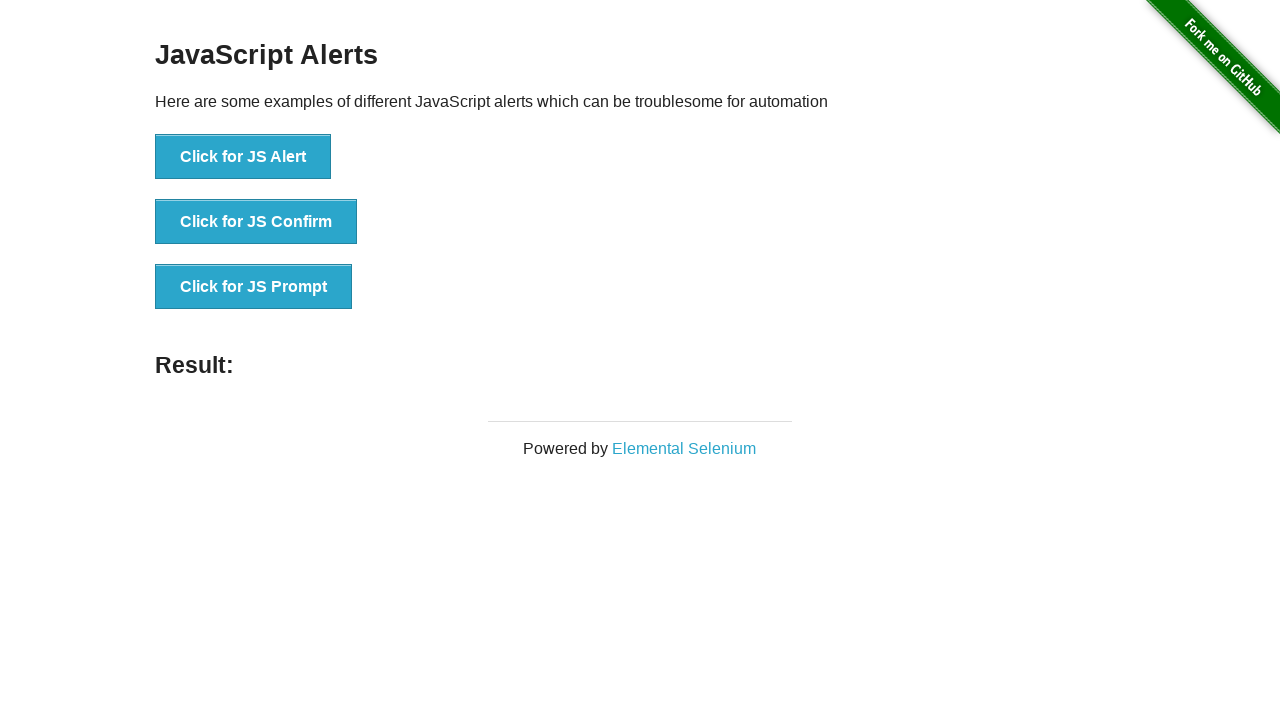

Clicked button to trigger JavaScript alert at (243, 157) on button[onclick='jsAlert()']
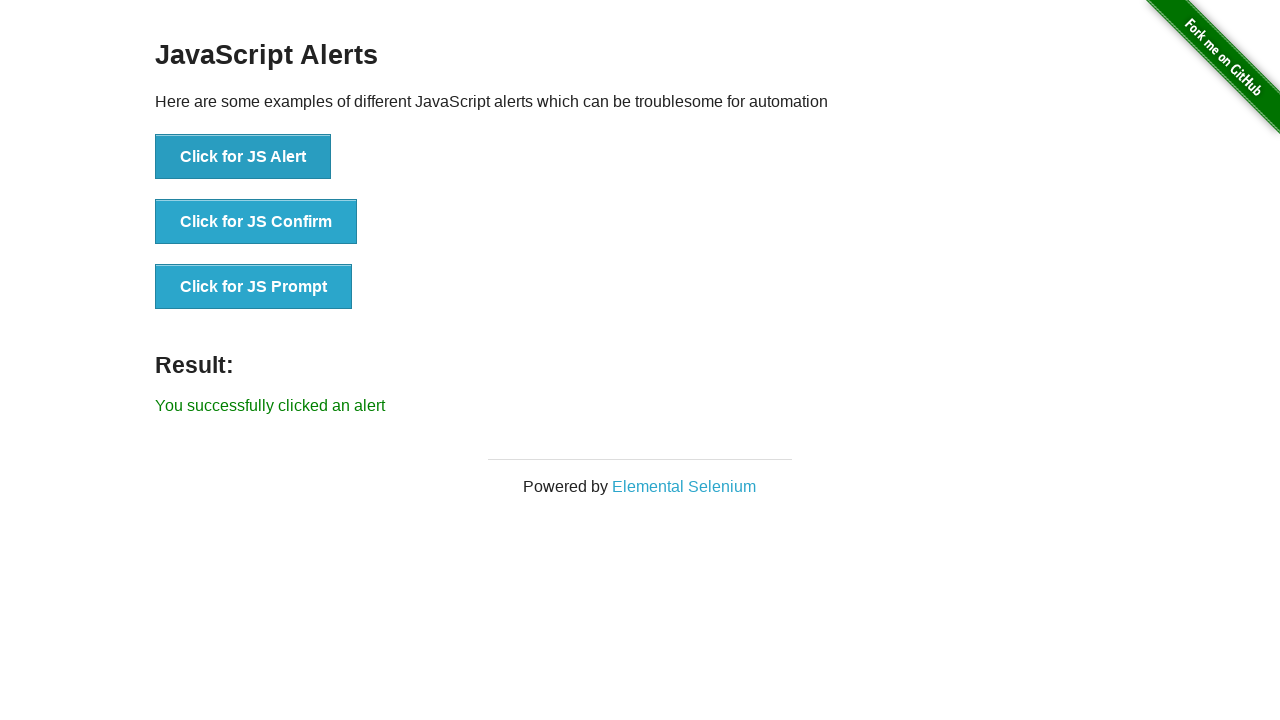

Set up dialog handler to accept alert
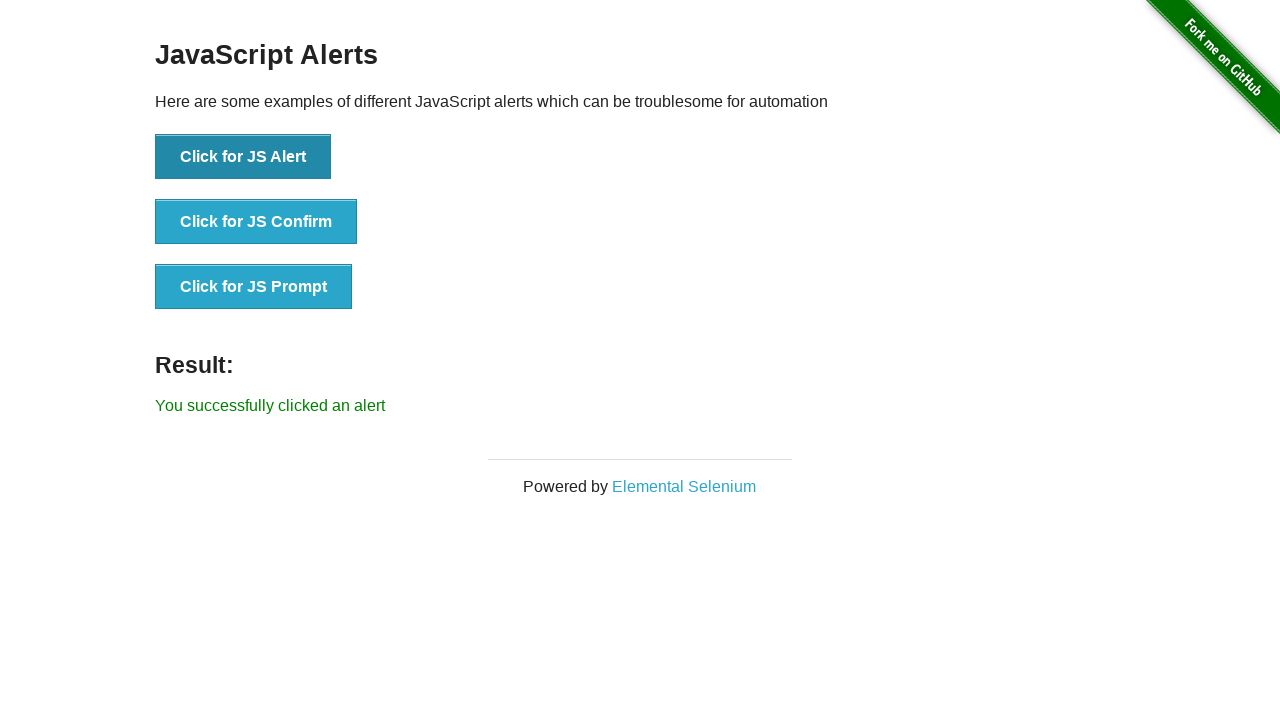

Verified success message 'You successfully clicked an alert' appeared
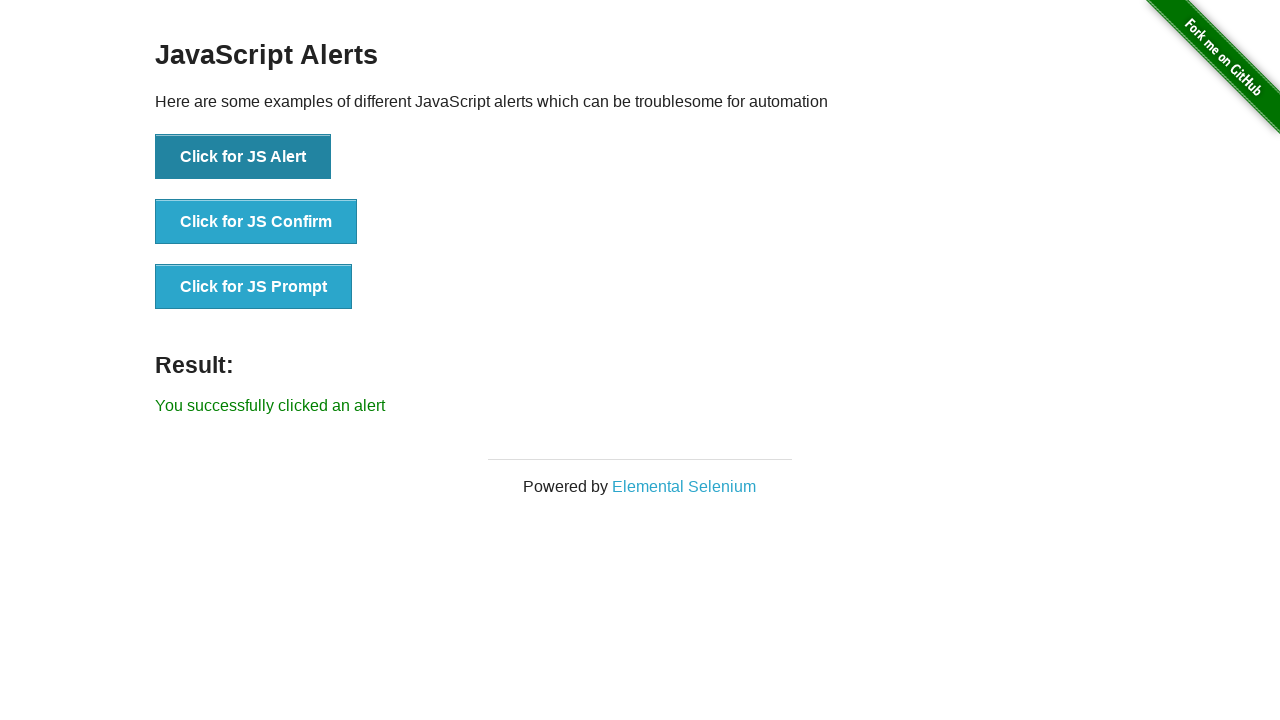

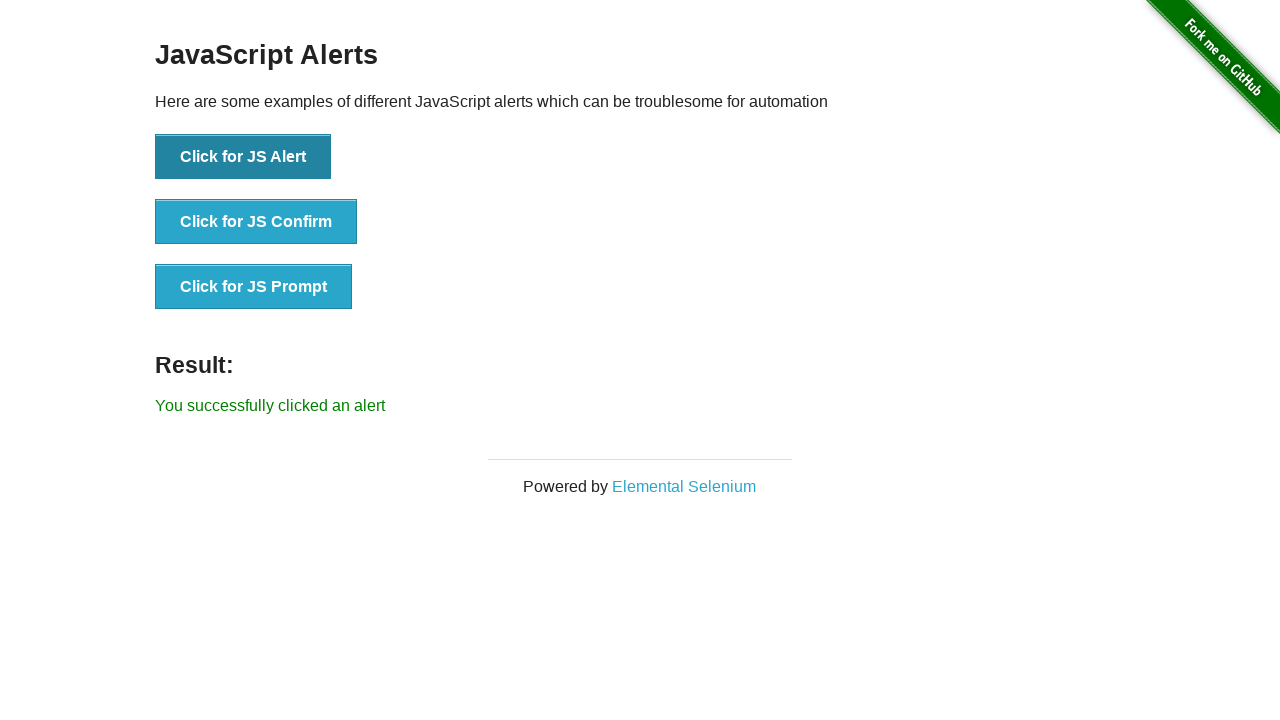